Edits all existing tasks in the todo list by double-clicking each one and changing the text

Starting URL: https://example.cypress.io/todo#/

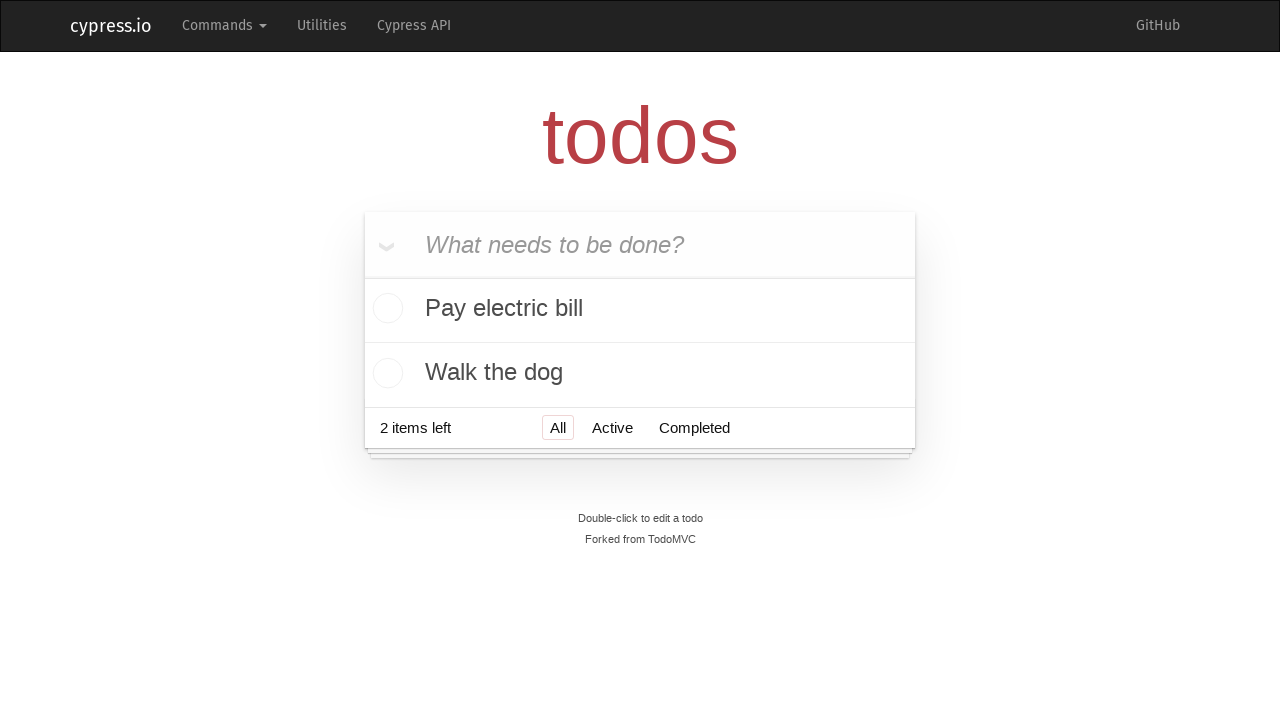

Waited for task list items to be visible
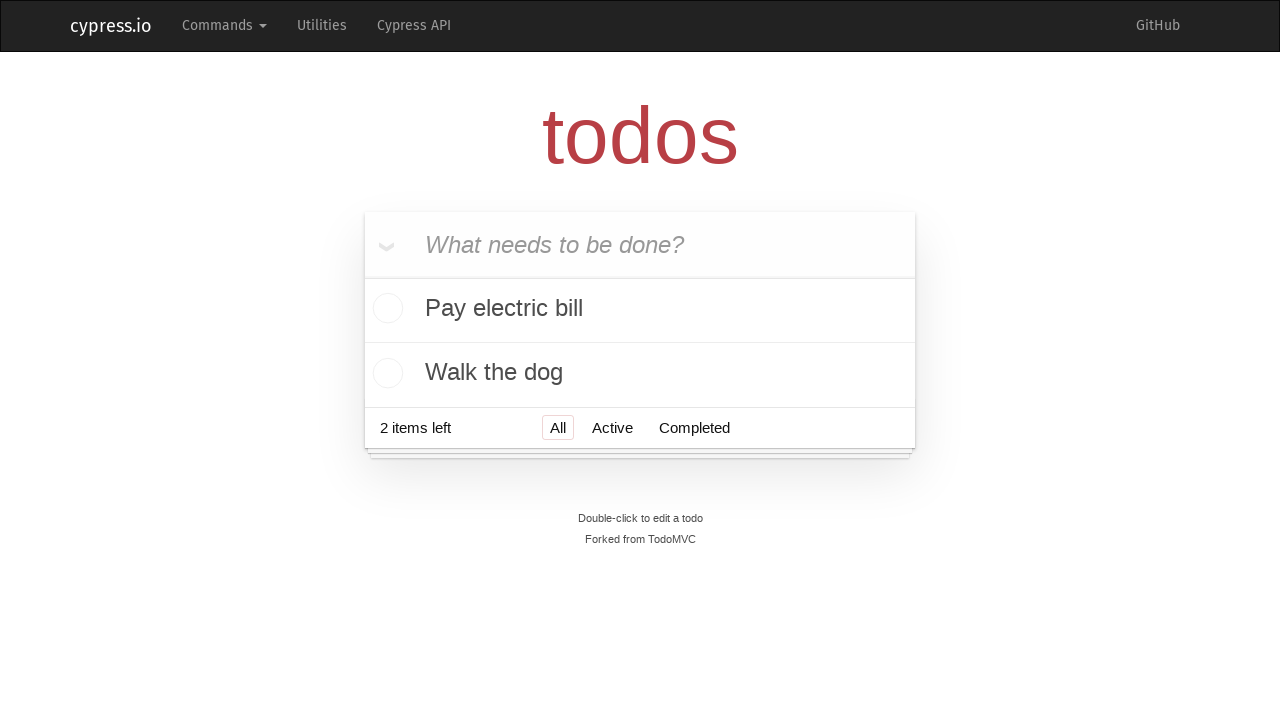

Located all task items in the todo list
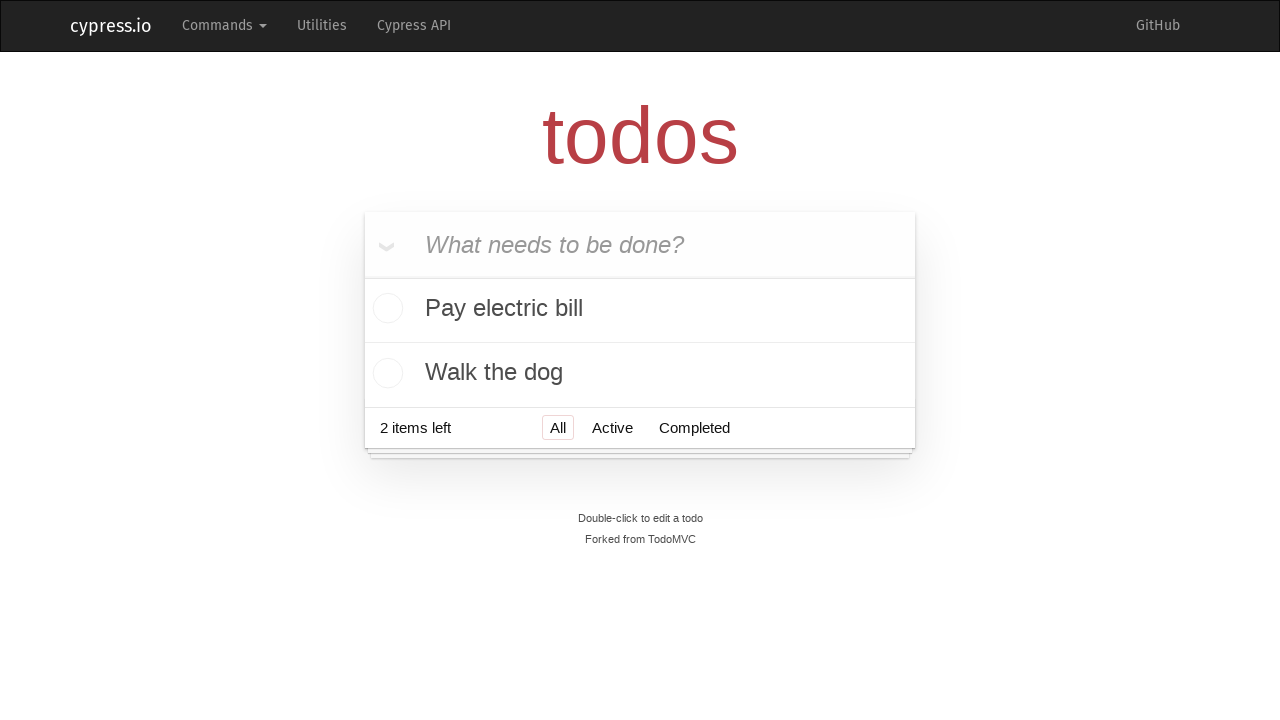

Retrieved count of tasks: 2
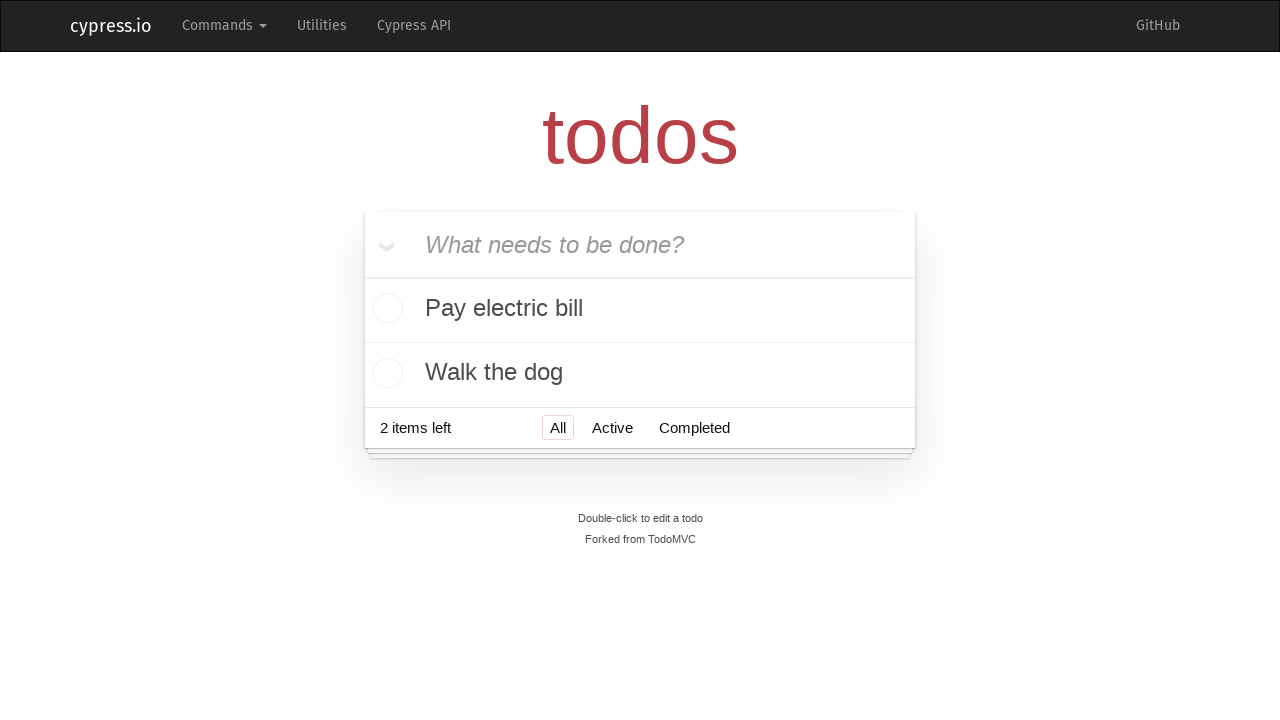

Selected task 1 of 2
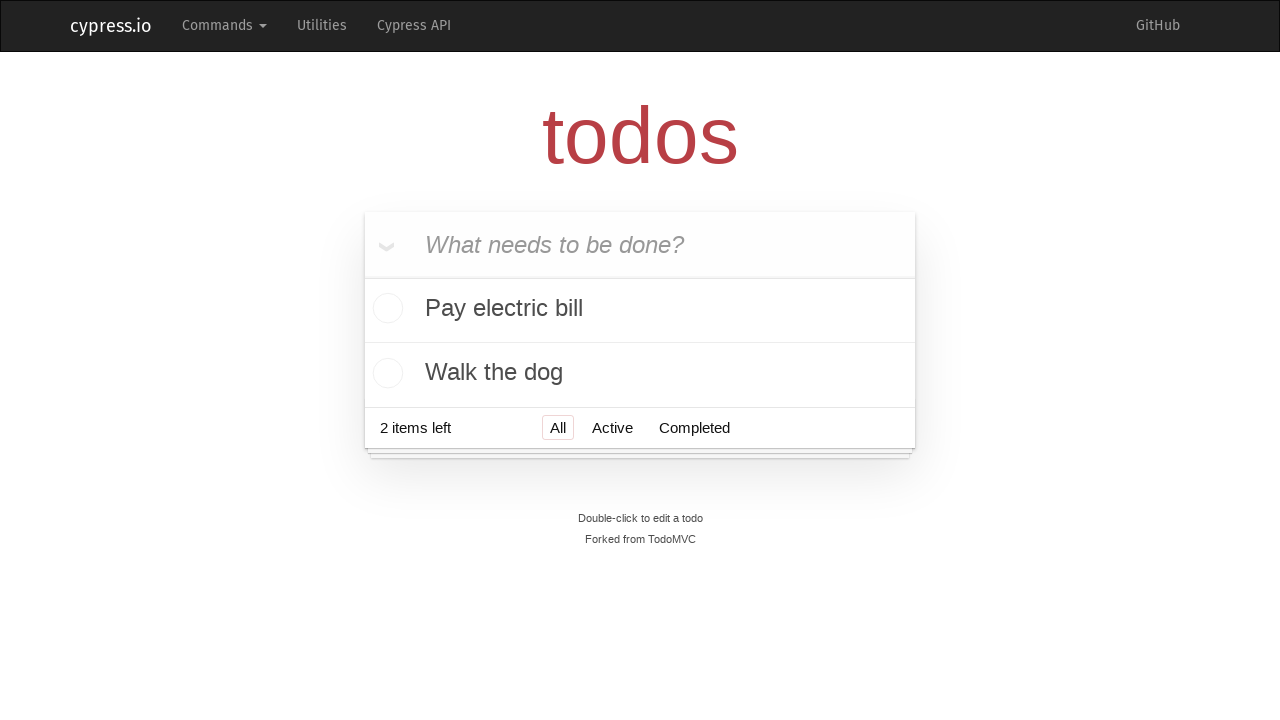

Double-clicked task 1 to enter edit mode at (640, 311) on .todo-list li >> nth=0
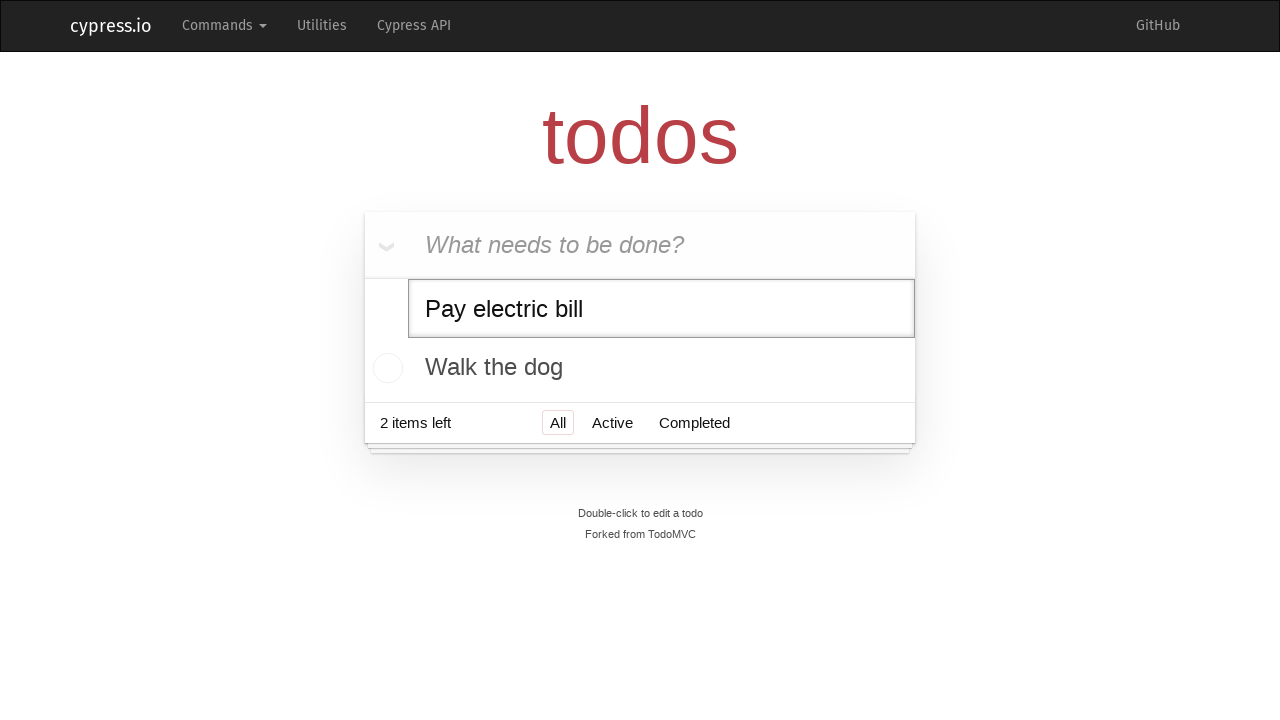

Located edit input field for task 1
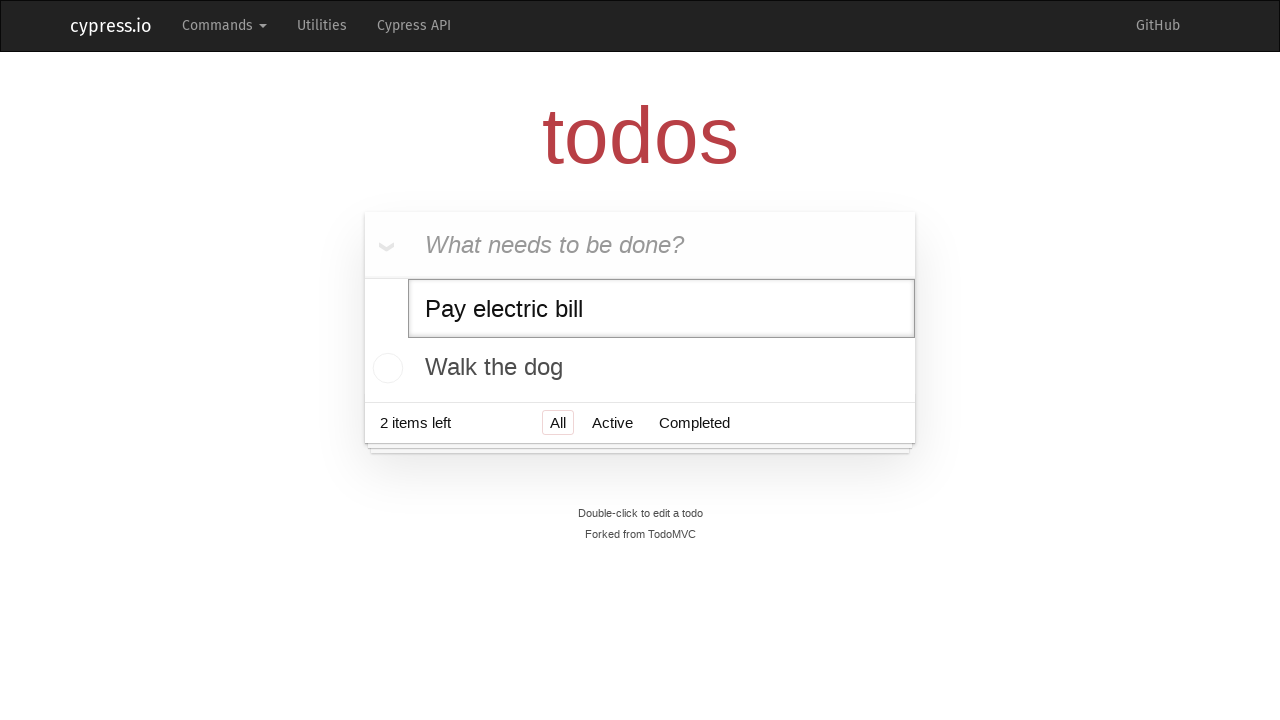

Filled task 1 with new text on .todo-list li.editing .edit
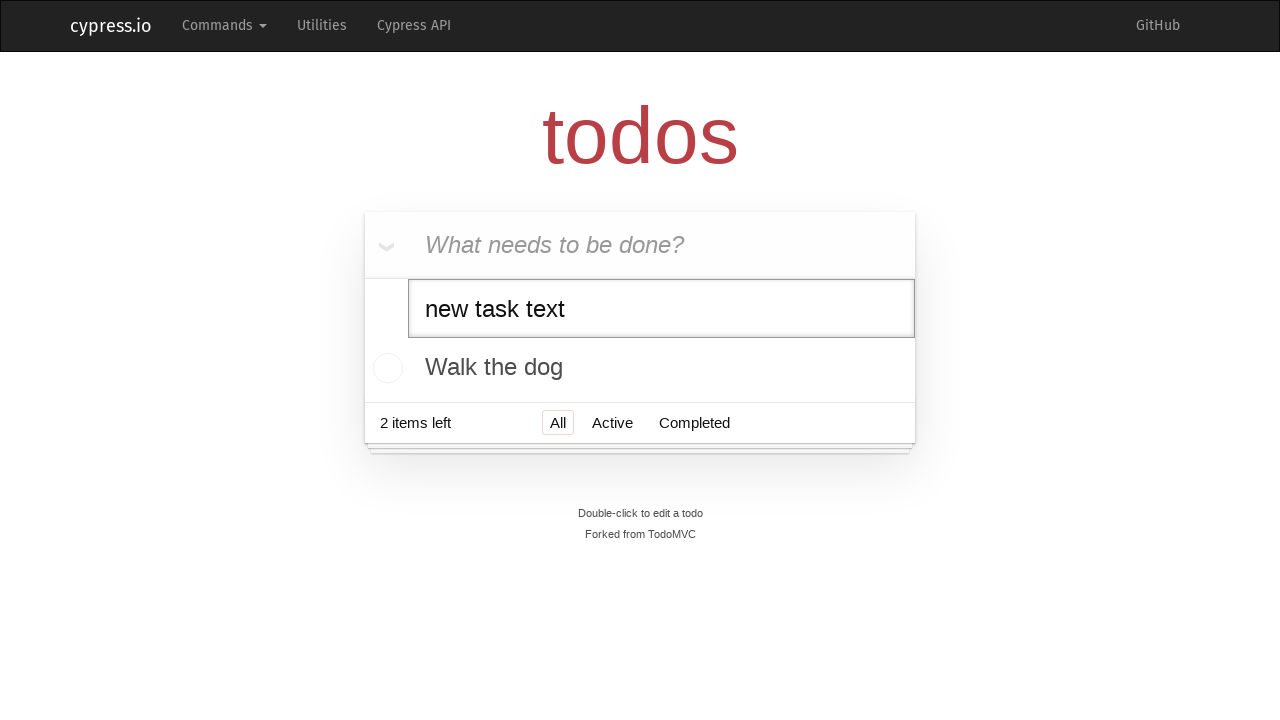

Pressed Enter to save task 1 on .todo-list li.editing .edit
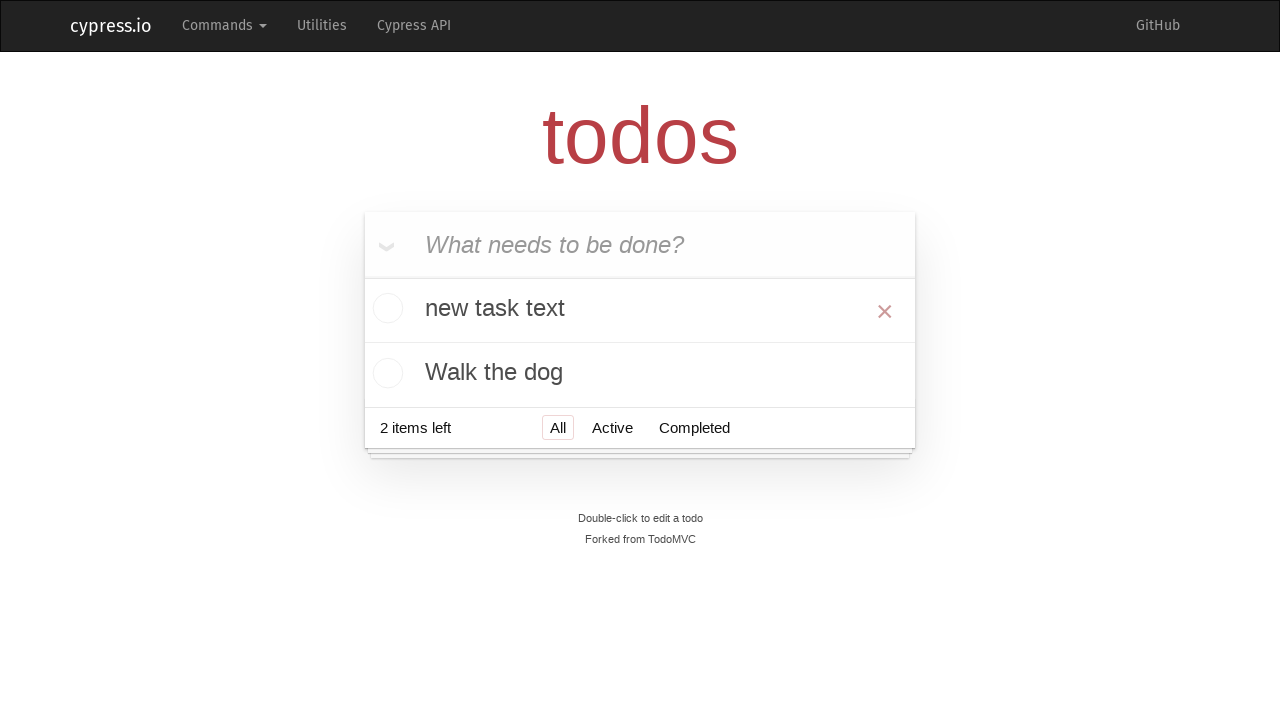

Selected task 2 of 2
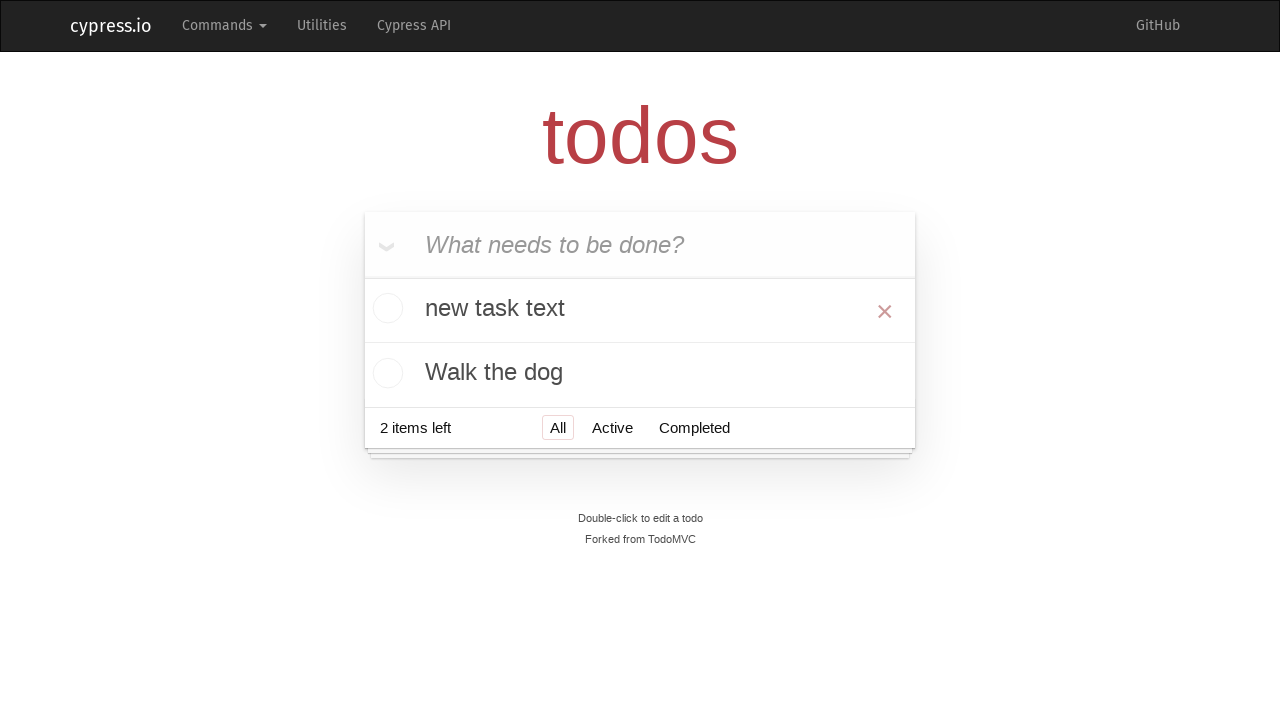

Double-clicked task 2 to enter edit mode at (640, 373) on .todo-list li >> nth=1
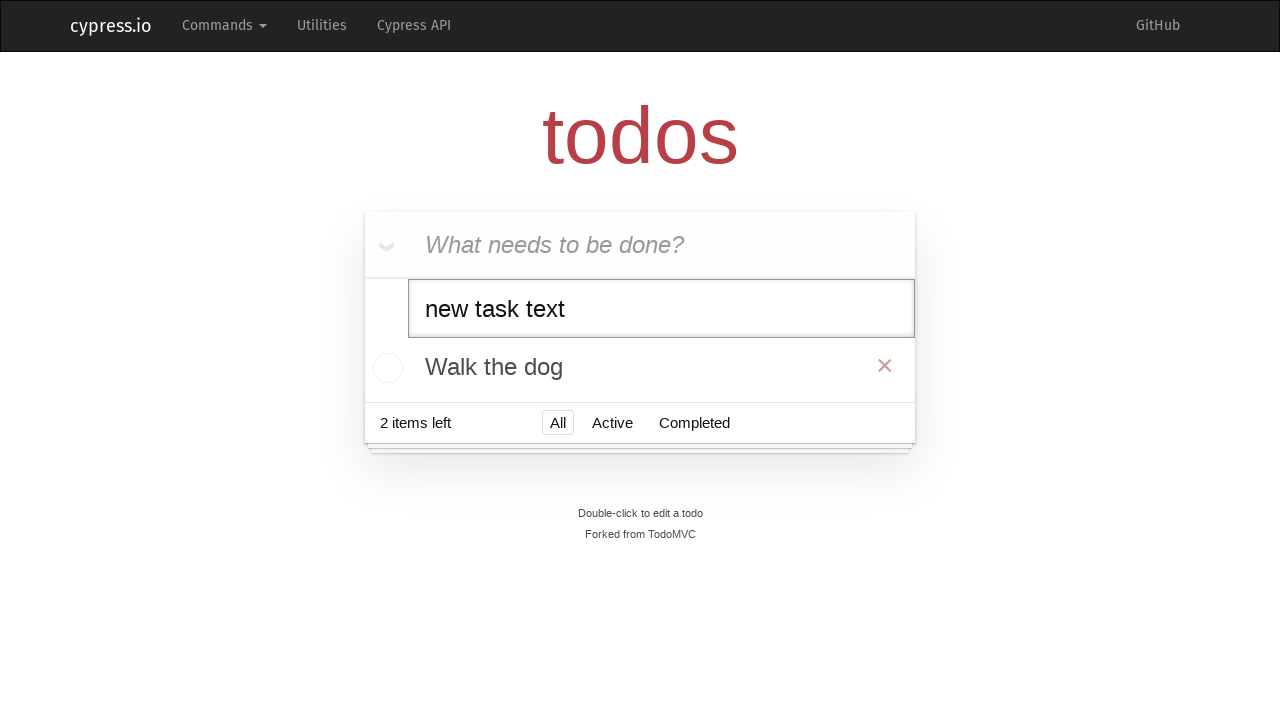

Located edit input field for task 2
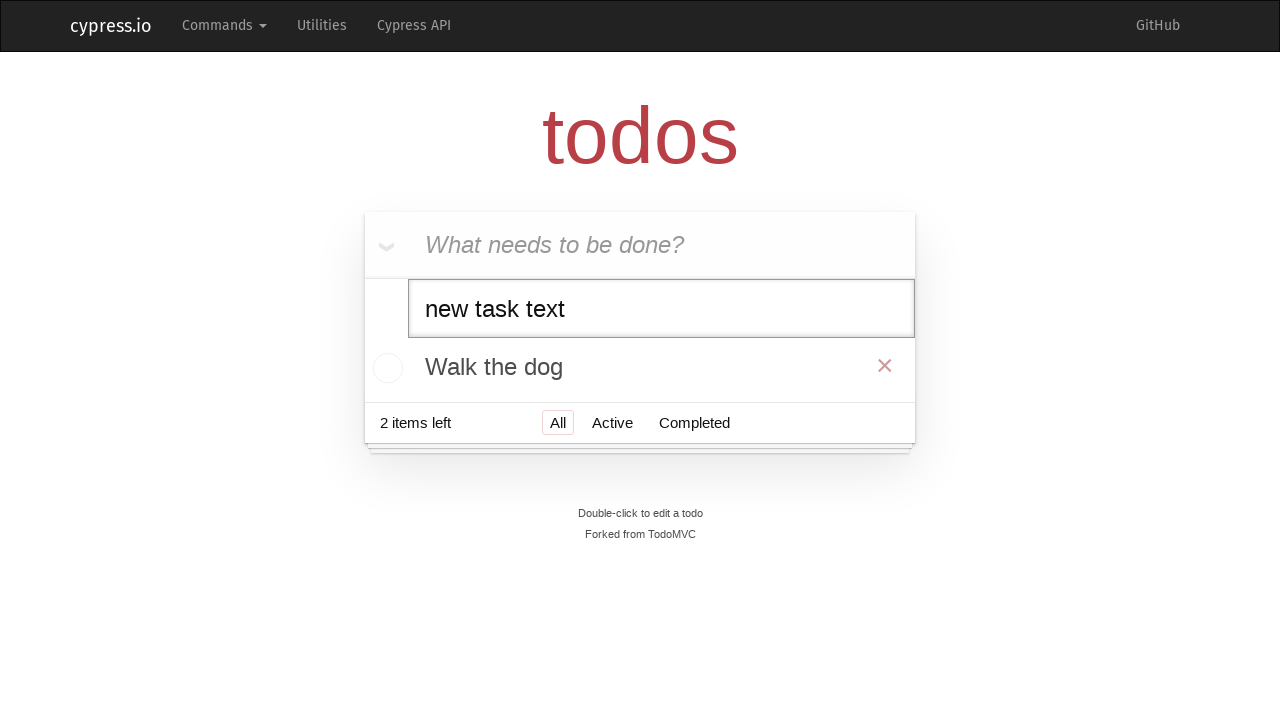

Filled task 2 with new text on .todo-list li.editing .edit
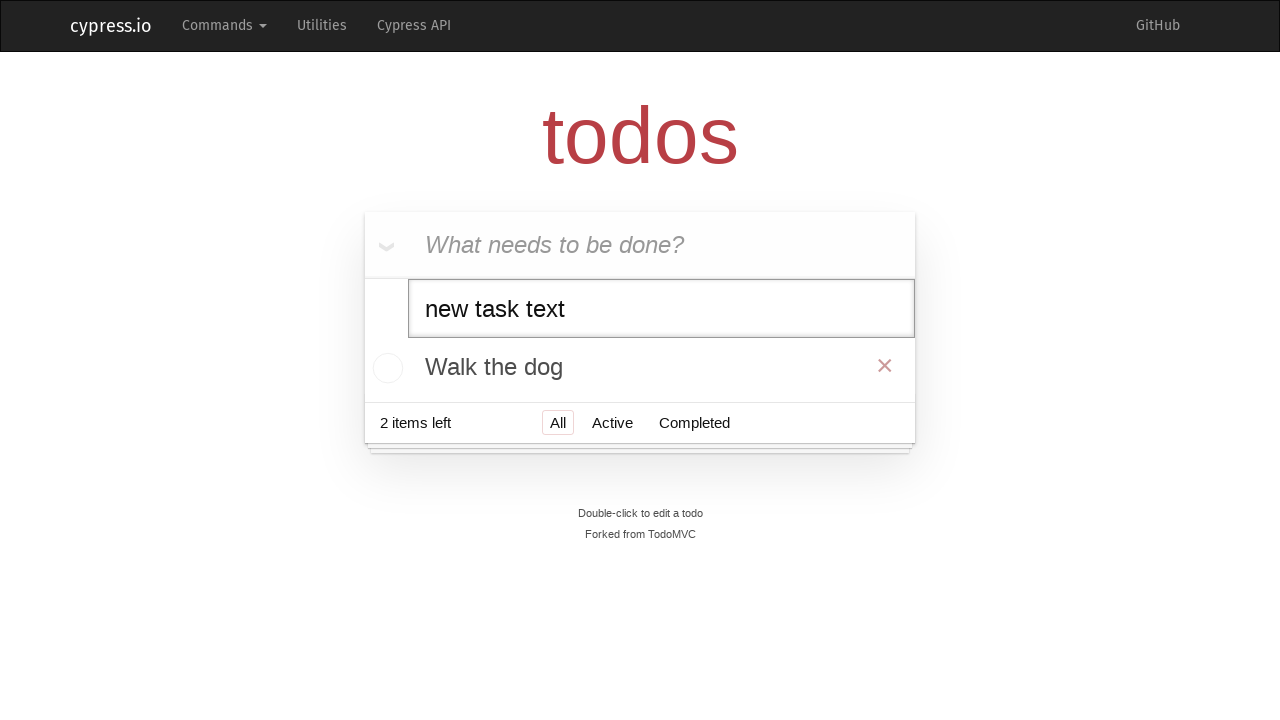

Pressed Enter to save task 2 on .todo-list li.editing .edit
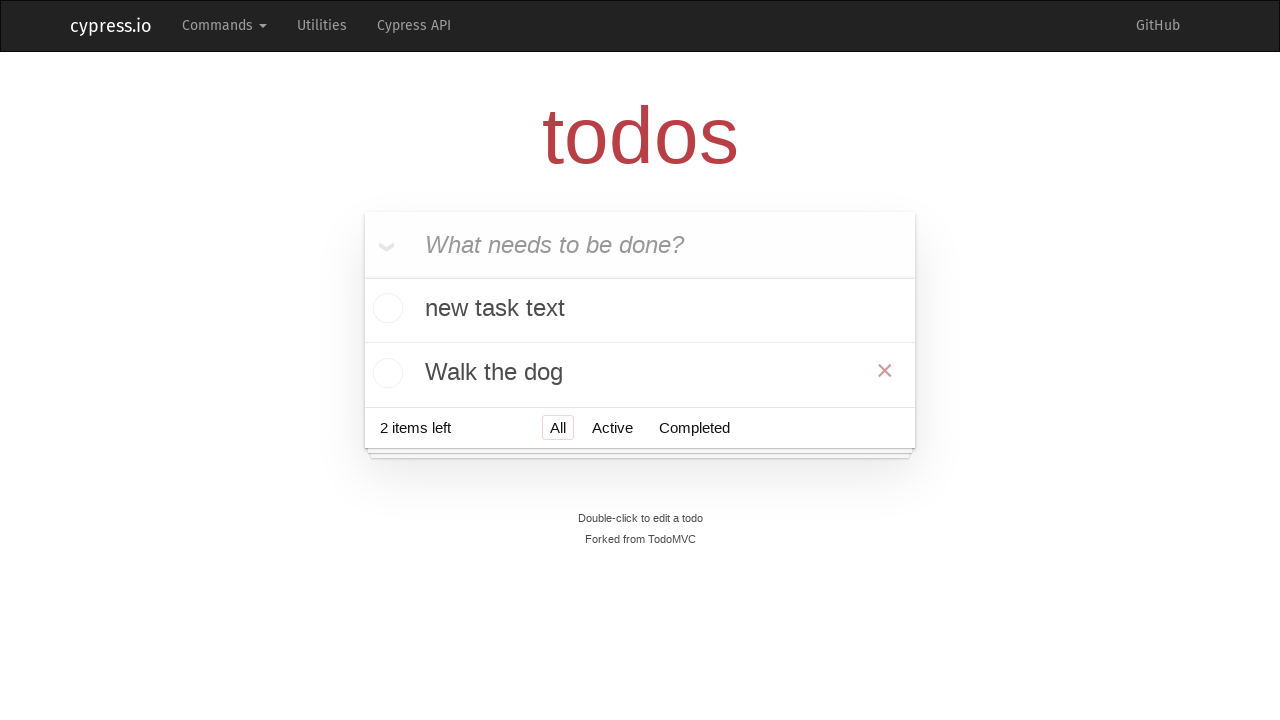

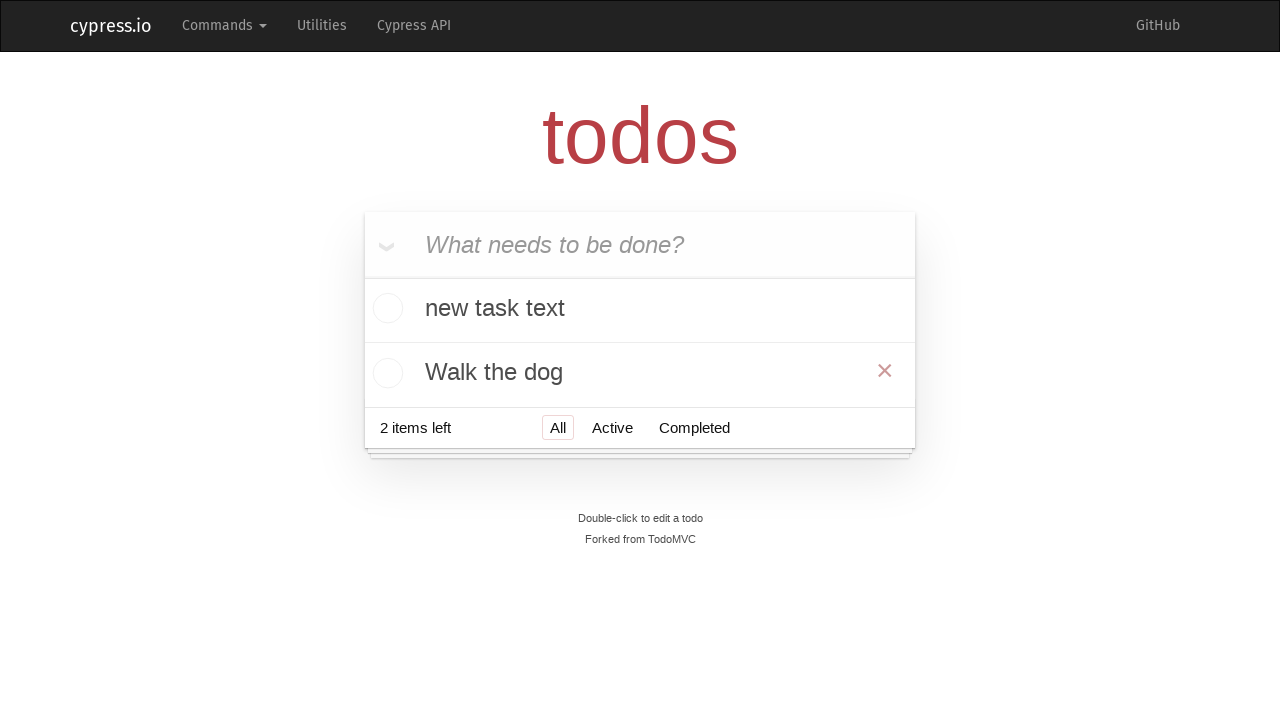